Tests a registration form by filling in required fields (first name, last name, email, phone, address) and submitting the form, then verifies the success message is displayed.

Starting URL: http://suninjuly.github.io/registration1.html

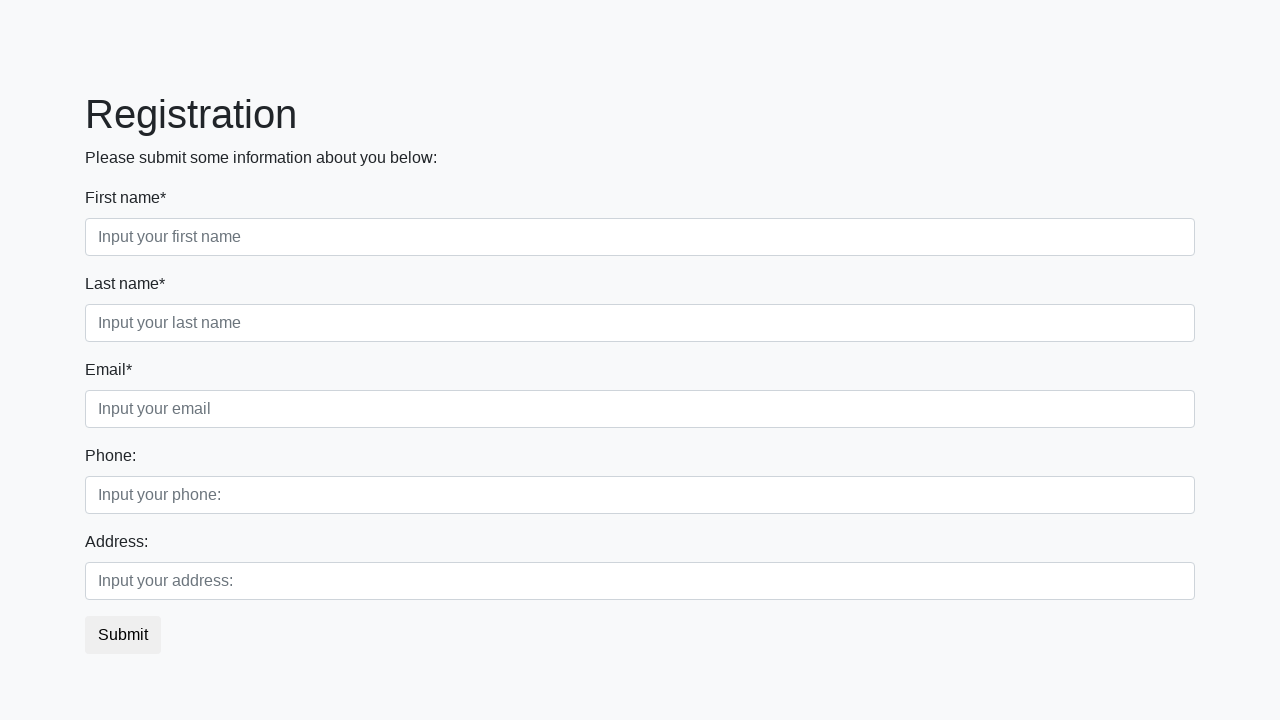

Filled first name field with 'Ivan' on input[placeholder="Input your first name"]
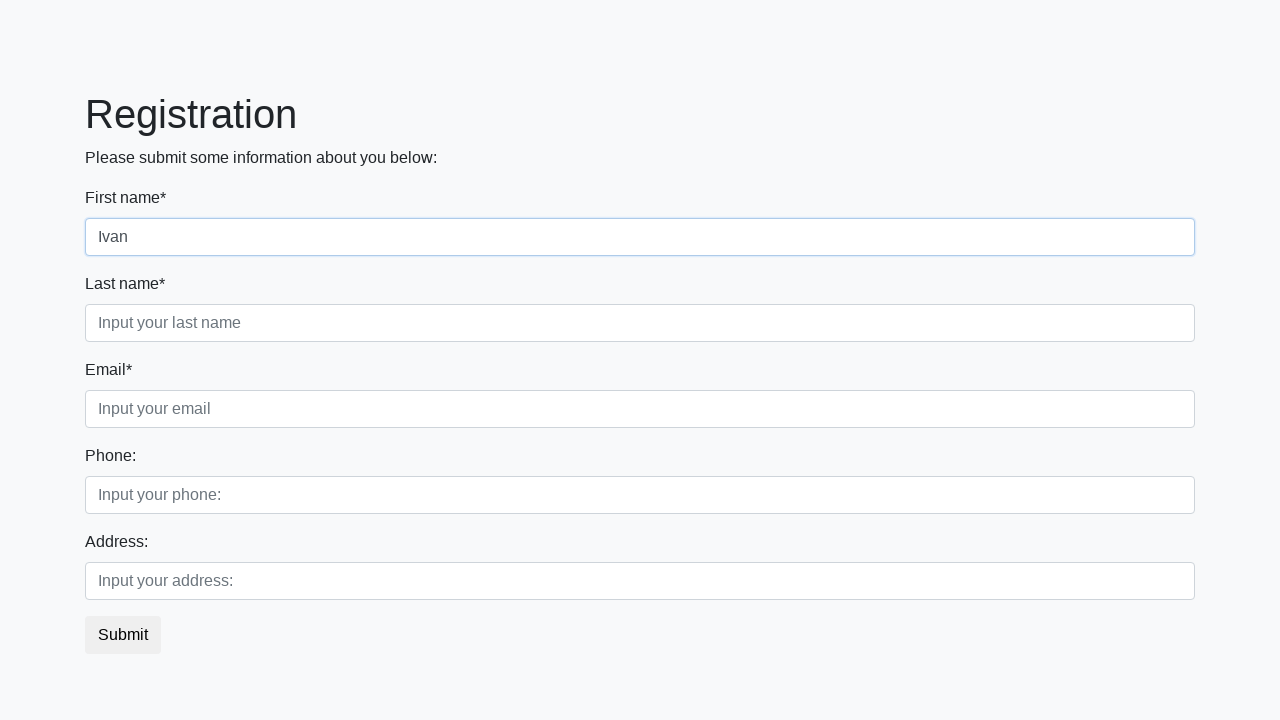

Filled last name field with 'Petrov' on input[placeholder="Input your last name"]
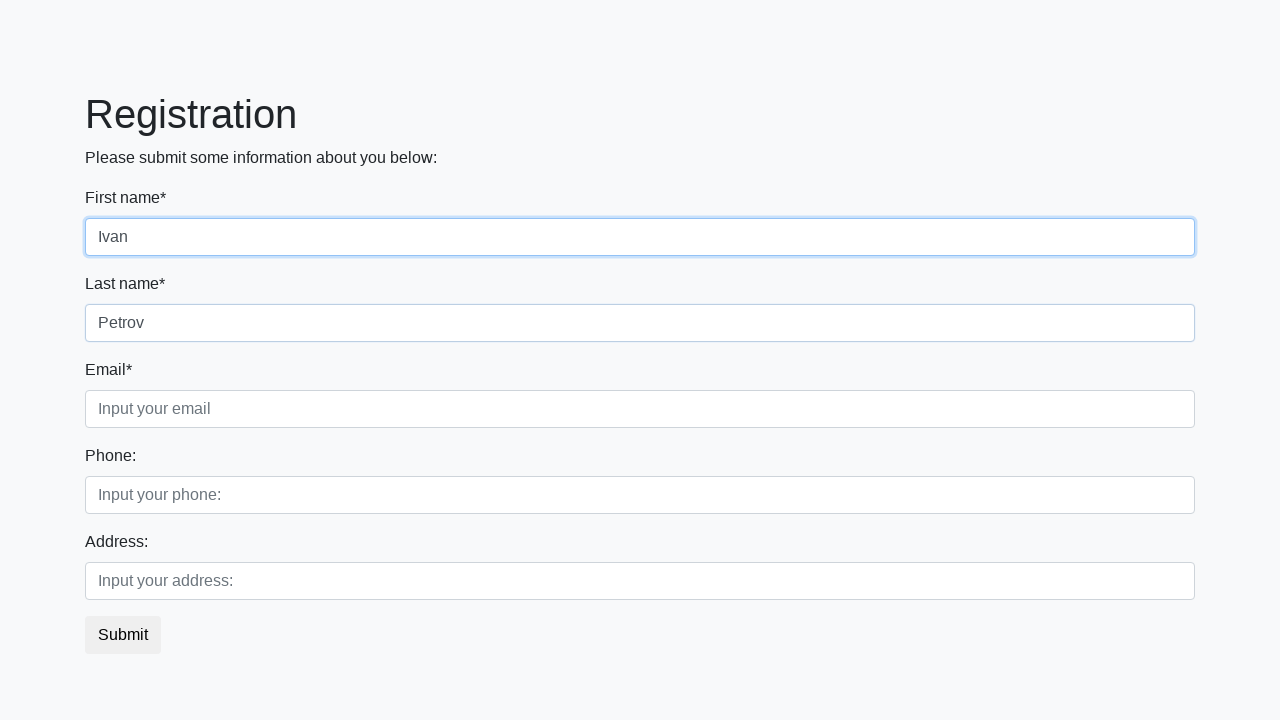

Filled email field with 'ivan.petrov@example.com' on input[placeholder="Input your email"]
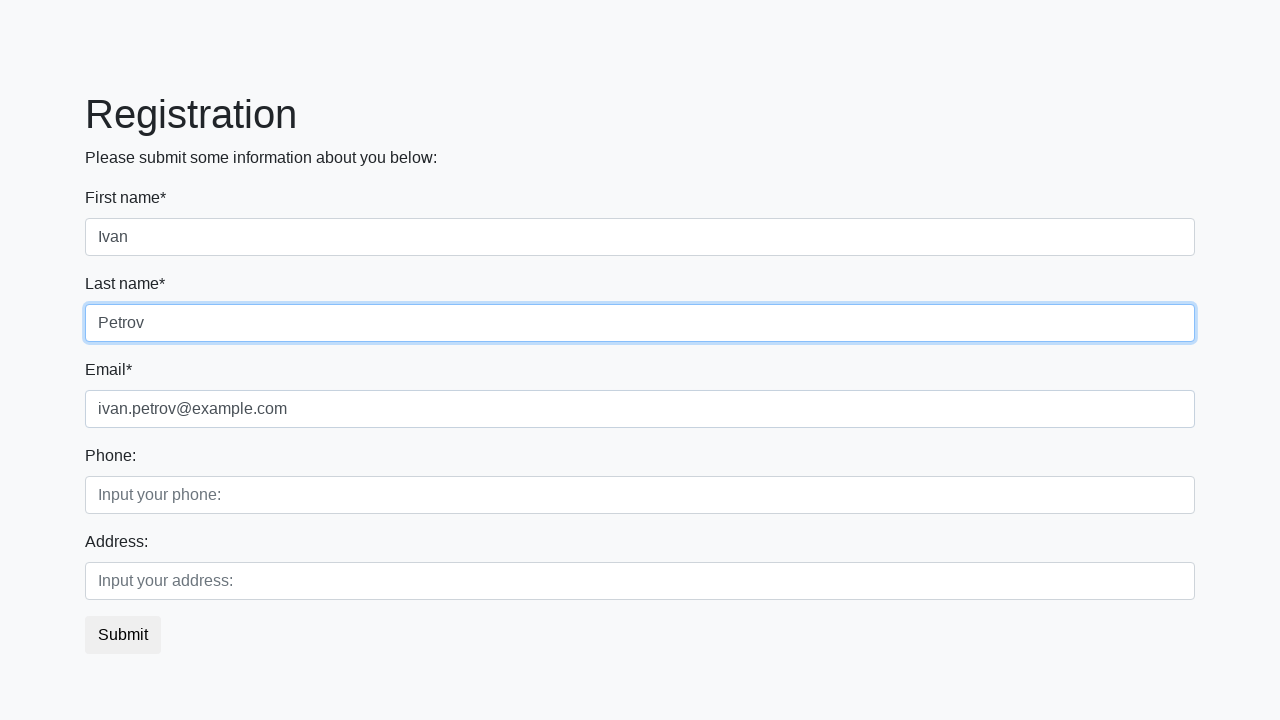

Filled phone field with '9031234567' on input[placeholder="Input your phone:"]
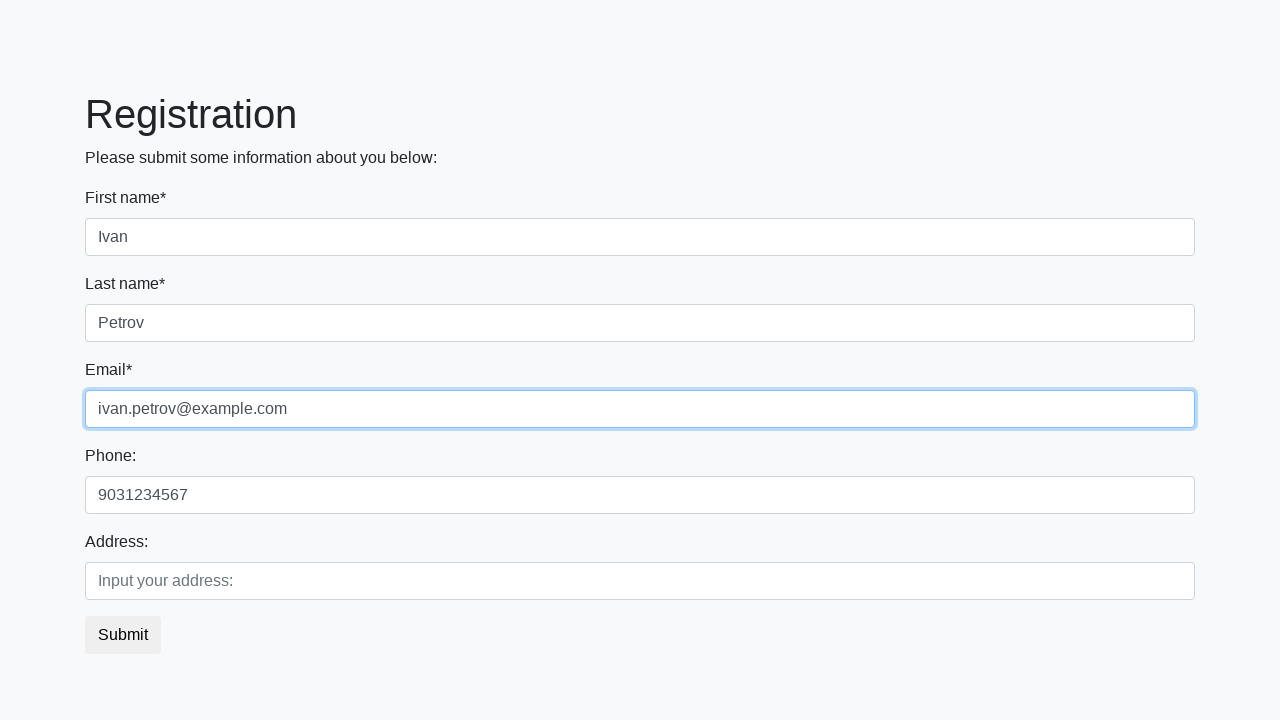

Filled address field with '123 Test Street' on input[placeholder="Input your address:"]
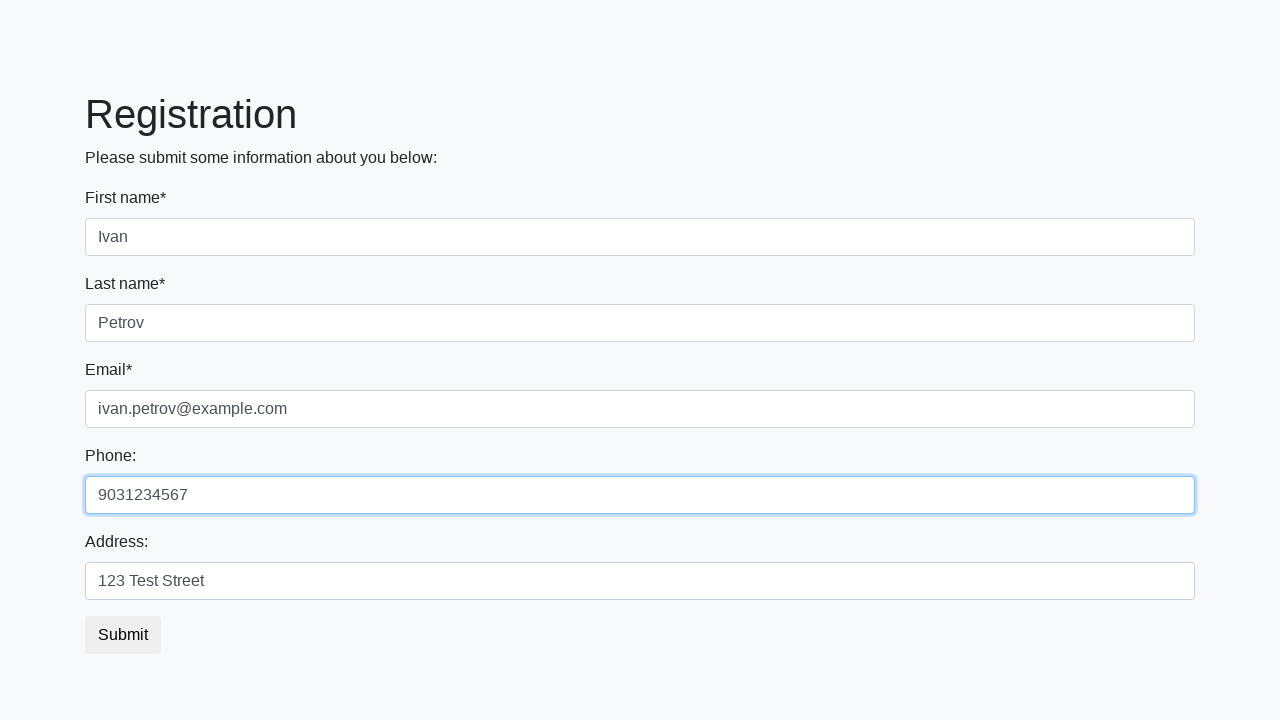

Clicked submit button to register at (123, 635) on button.btn
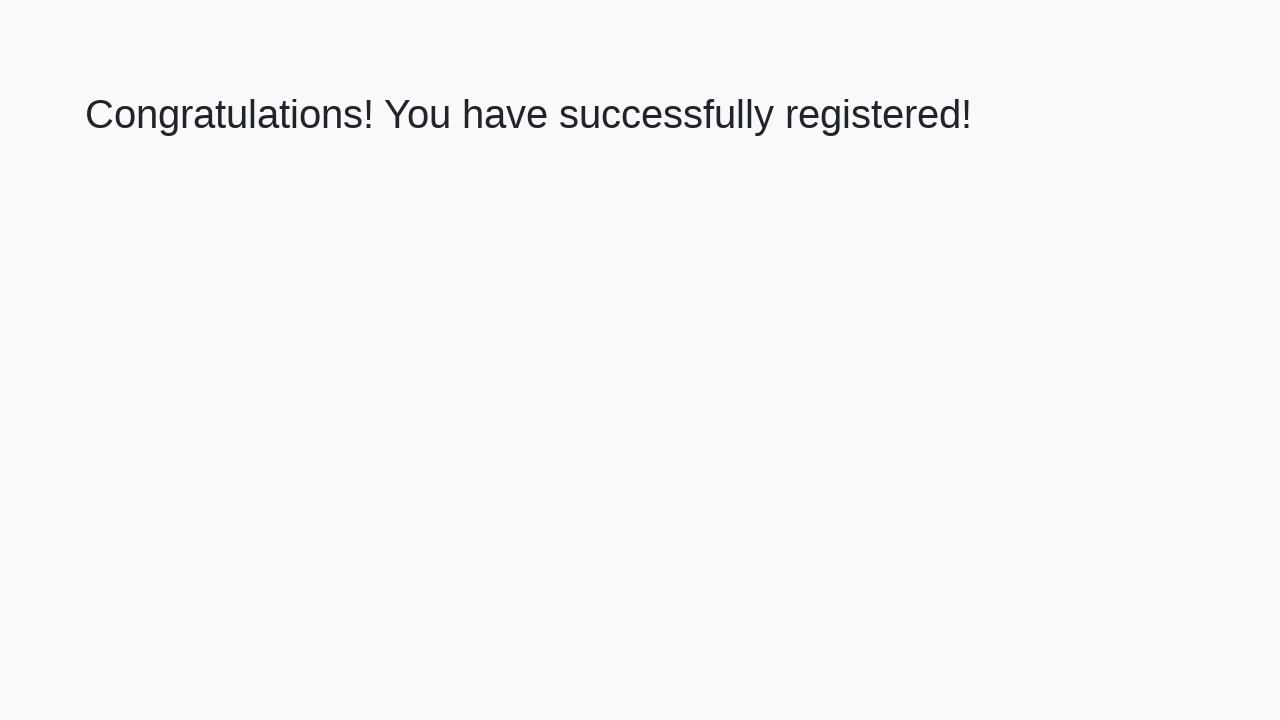

Success message appeared on page
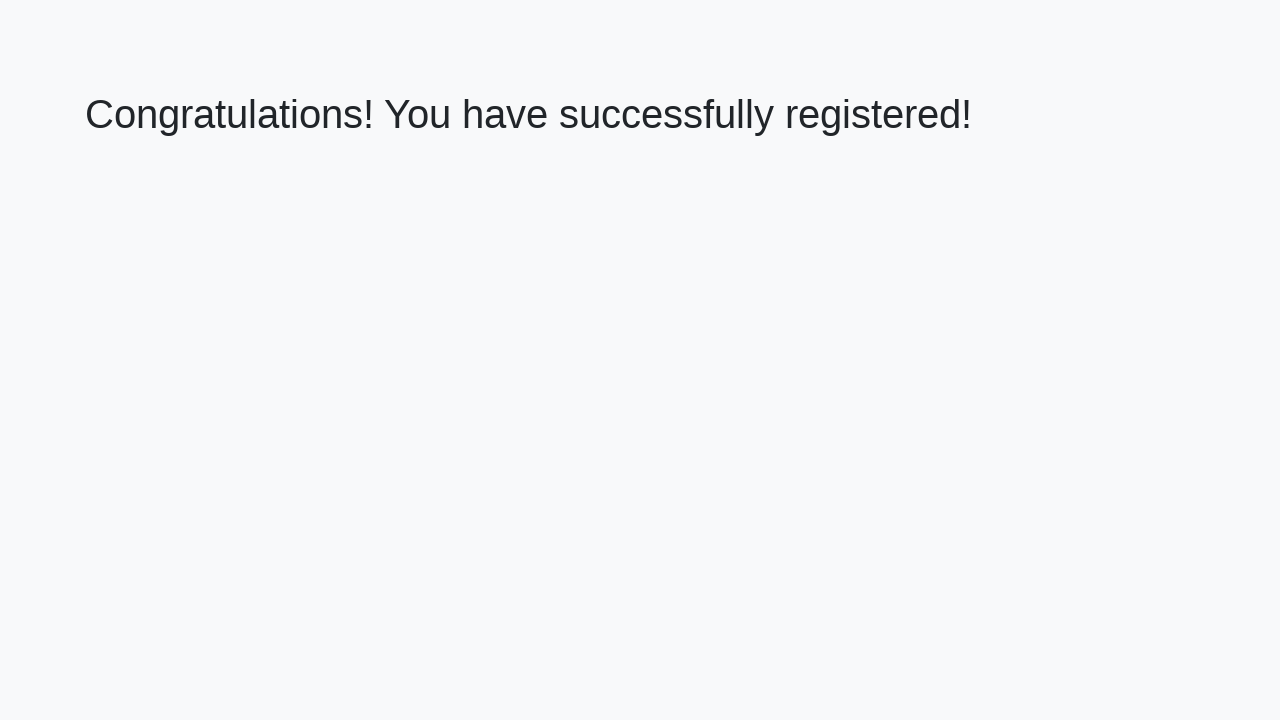

Retrieved success message text
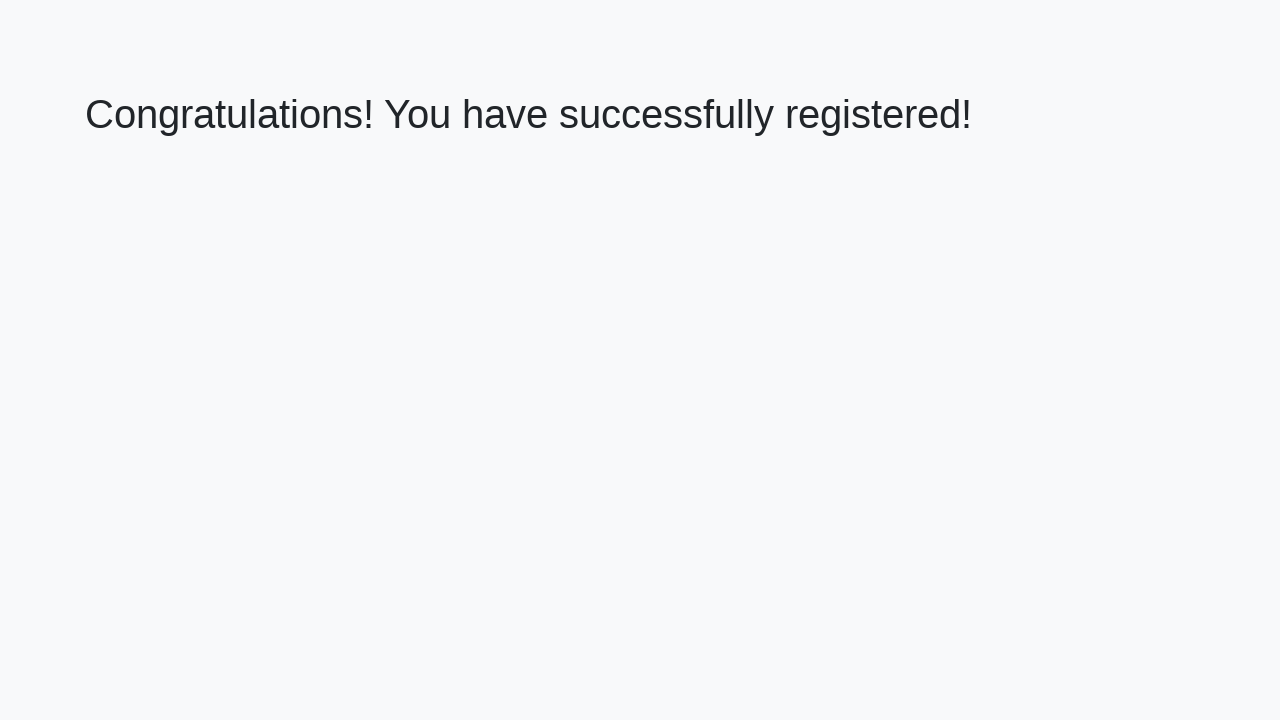

Verified success message matches expected text
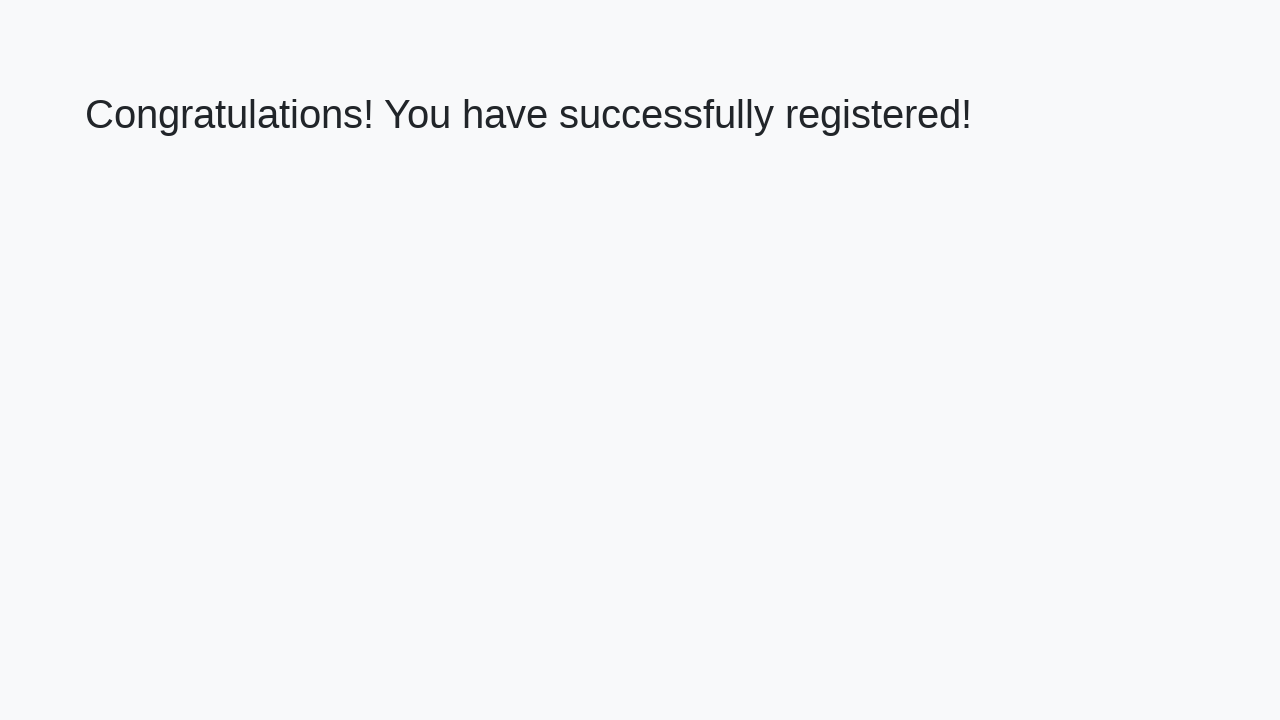

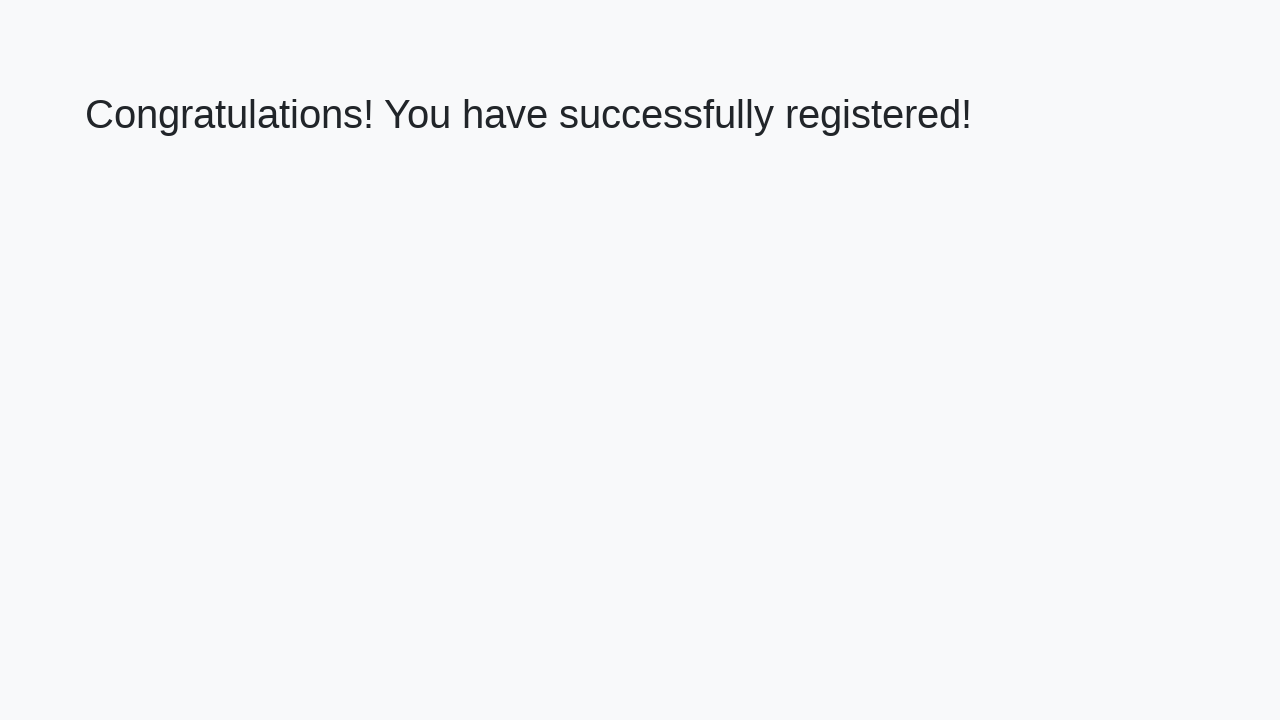